Tests page scrolling functionality by scrolling down the page three times using PAGE_DOWN key and then scrolling back up three times using PAGE_UP key

Starting URL: https://www.selenium.dev/

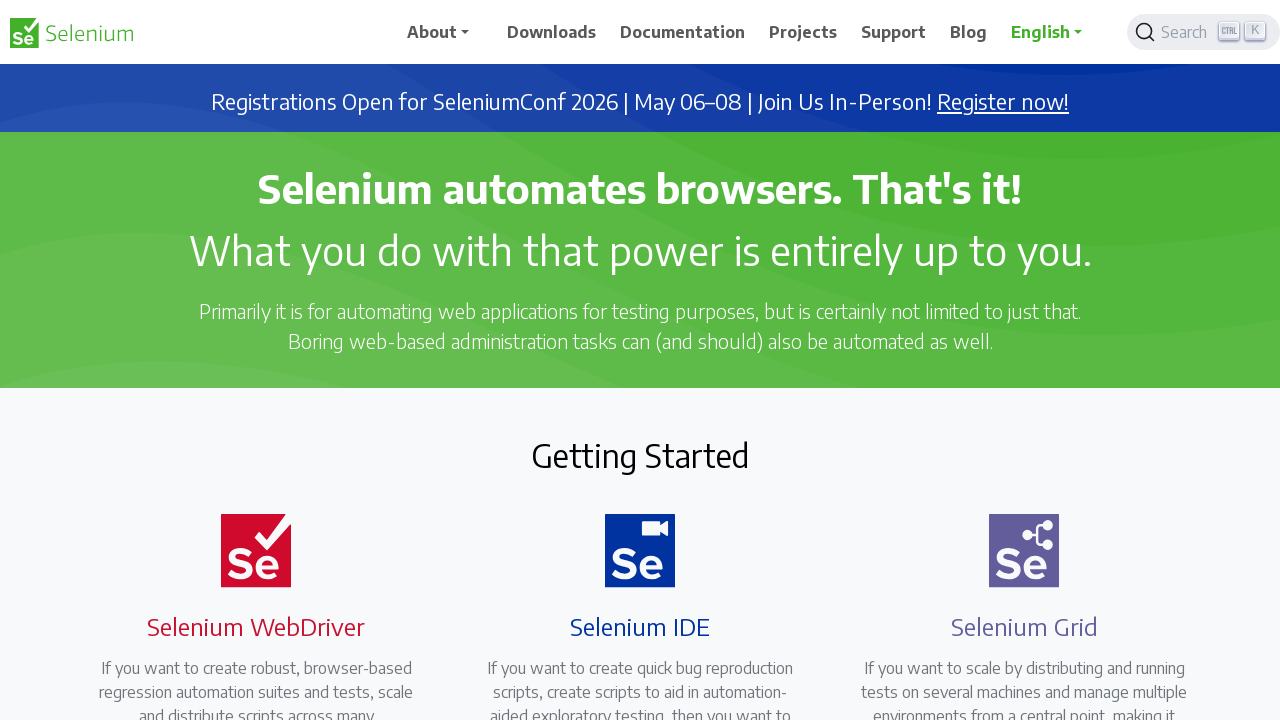

Pressed PAGE_DOWN key to scroll down (1/3)
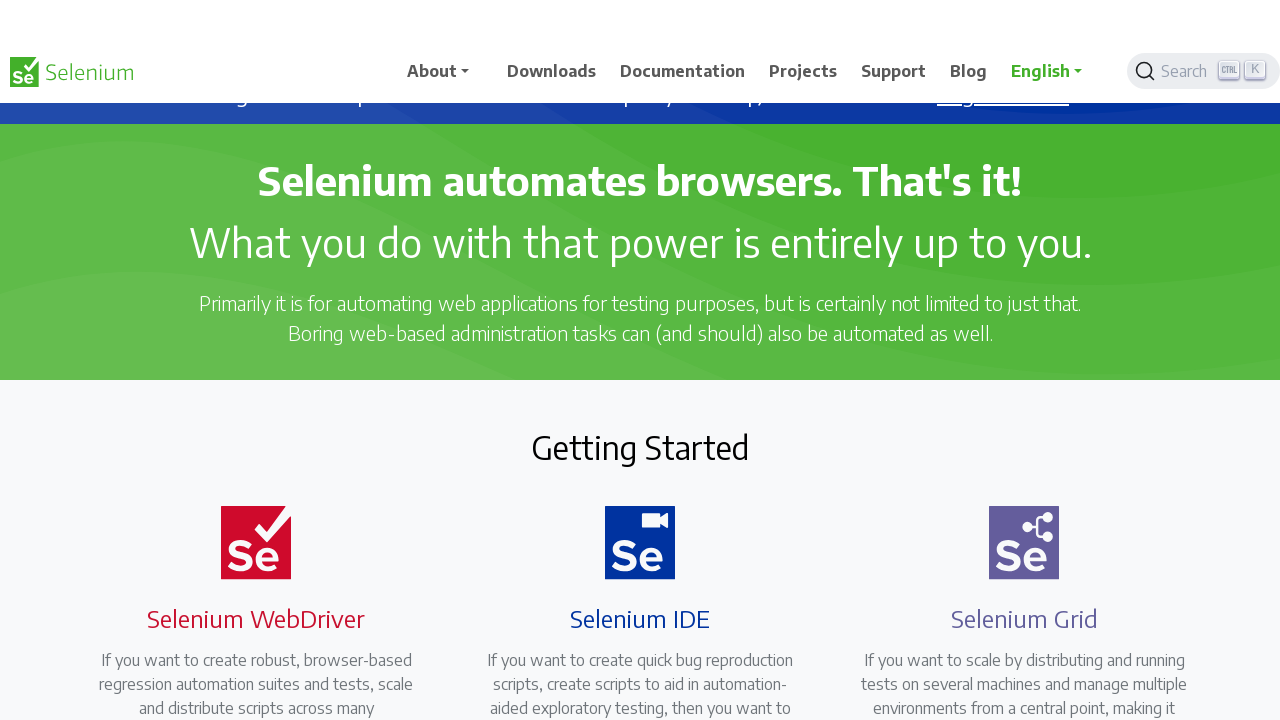

Waited 2 seconds after first page down scroll
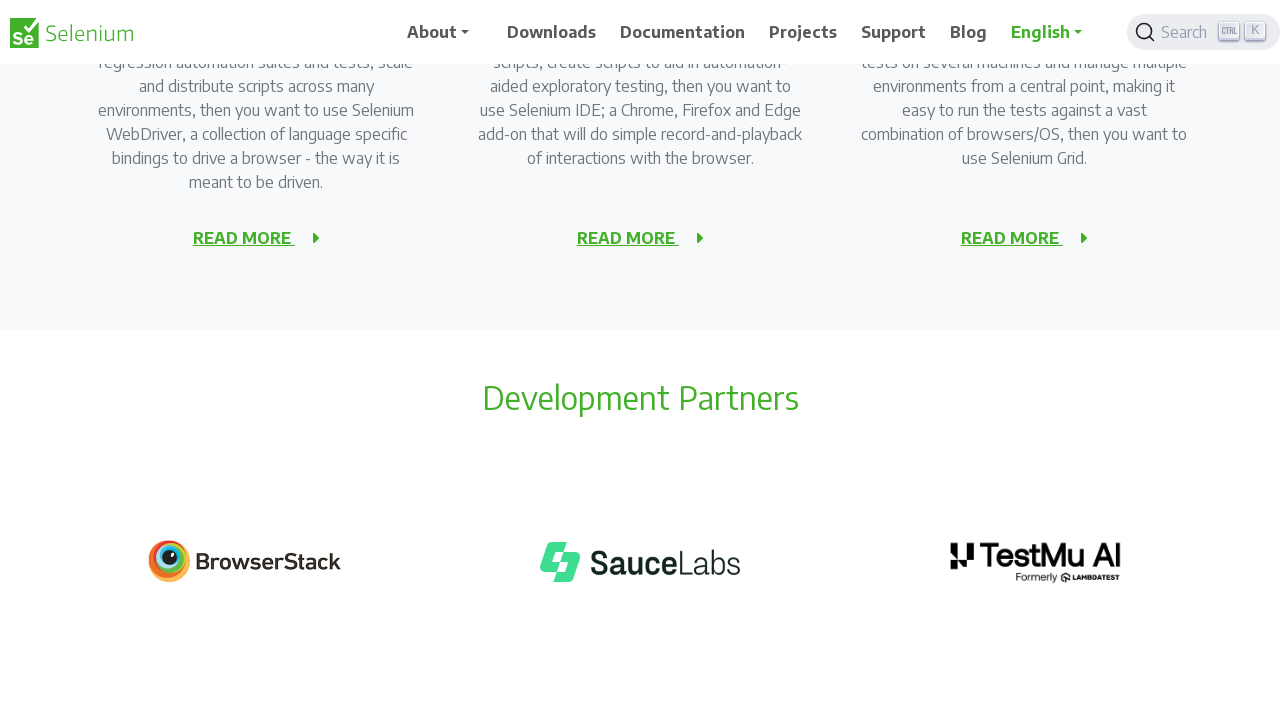

Pressed PAGE_DOWN key to scroll down (2/3)
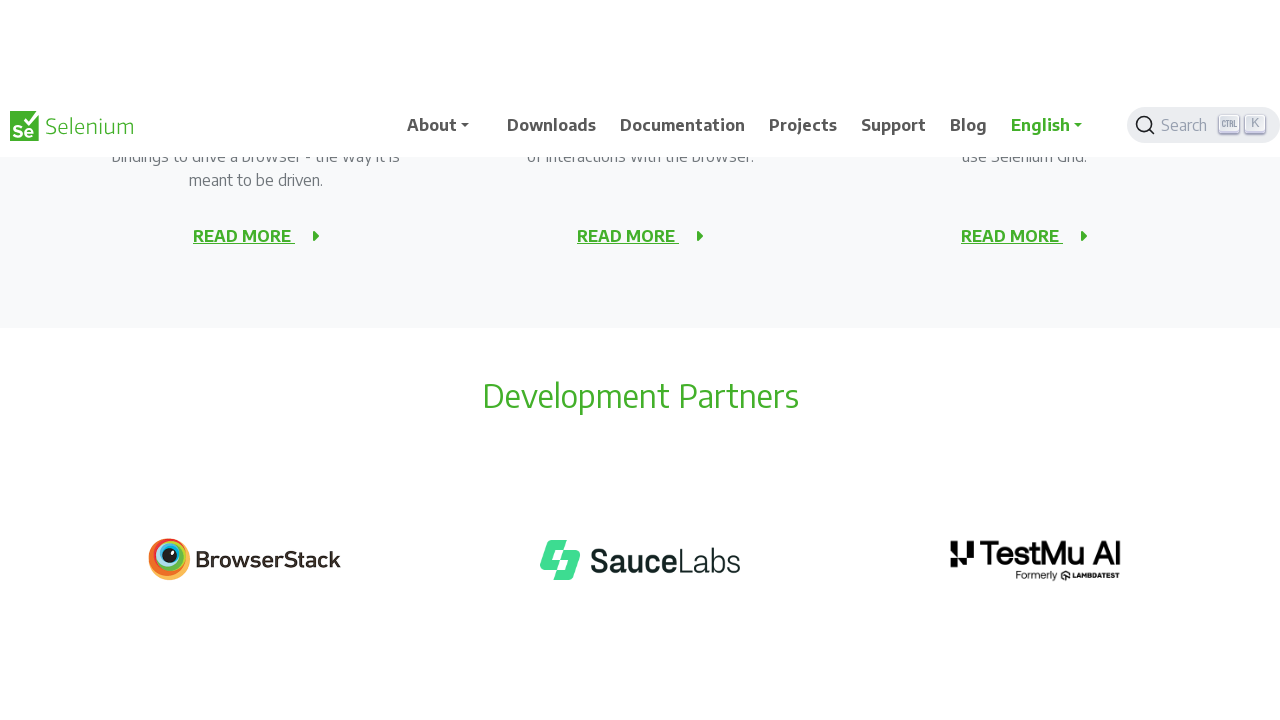

Waited 2 seconds after second page down scroll
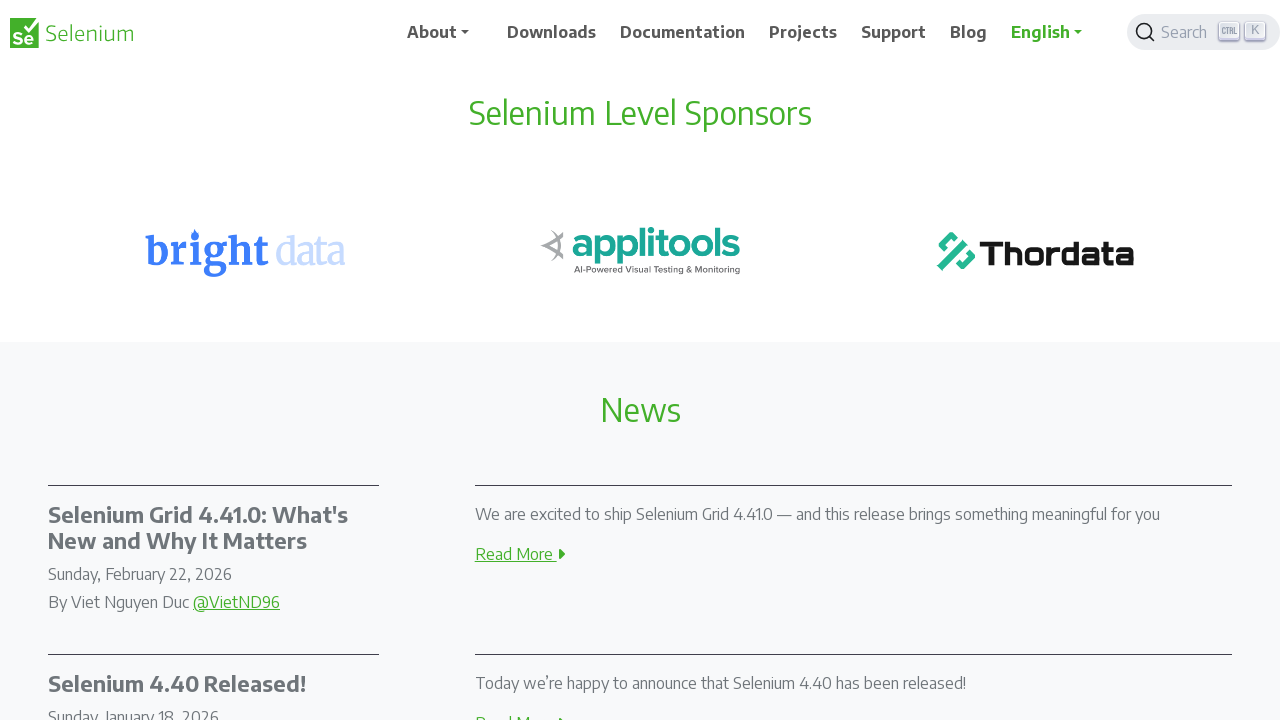

Pressed PAGE_DOWN key to scroll down (3/3)
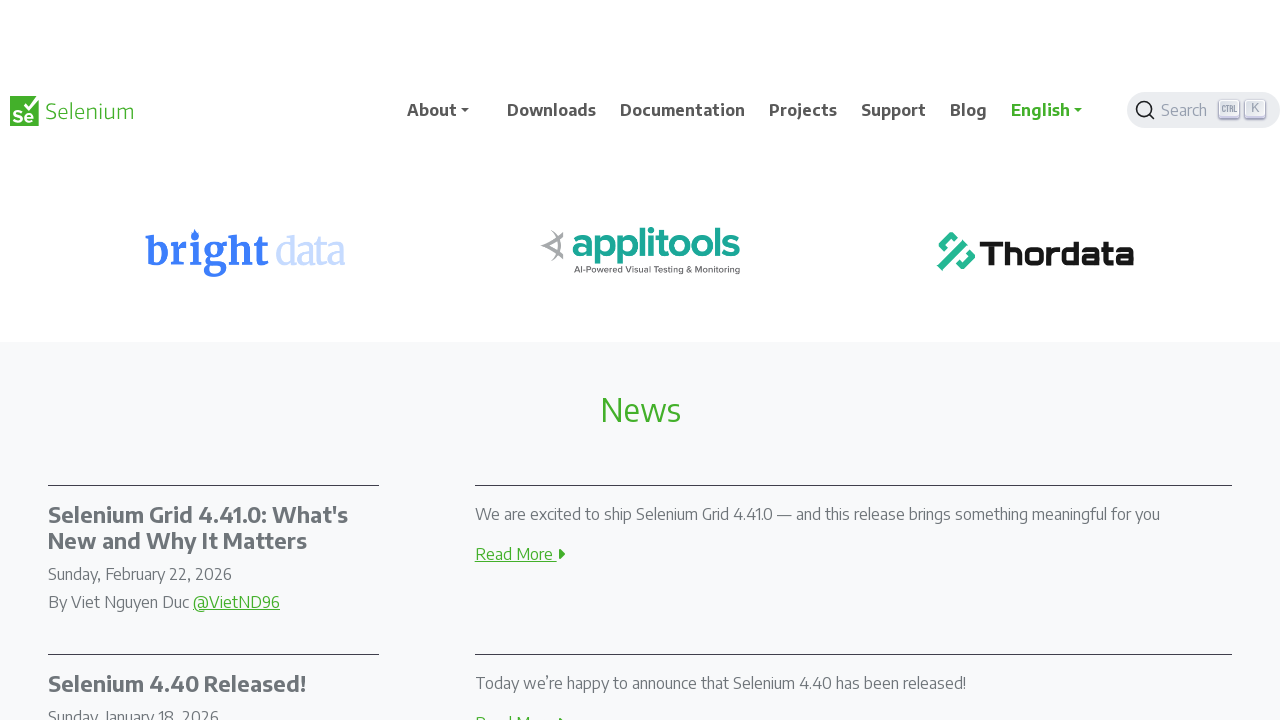

Waited 2 seconds after third page down scroll
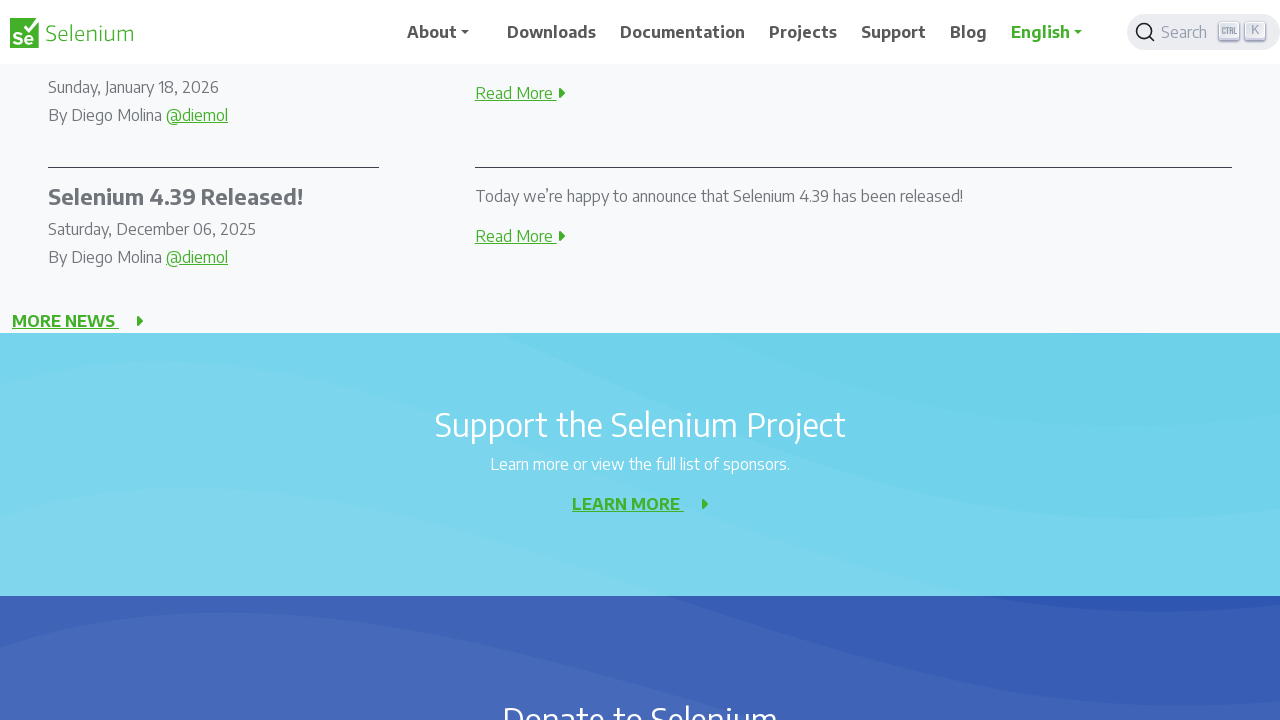

Pressed PAGE_UP key to scroll up (1/3)
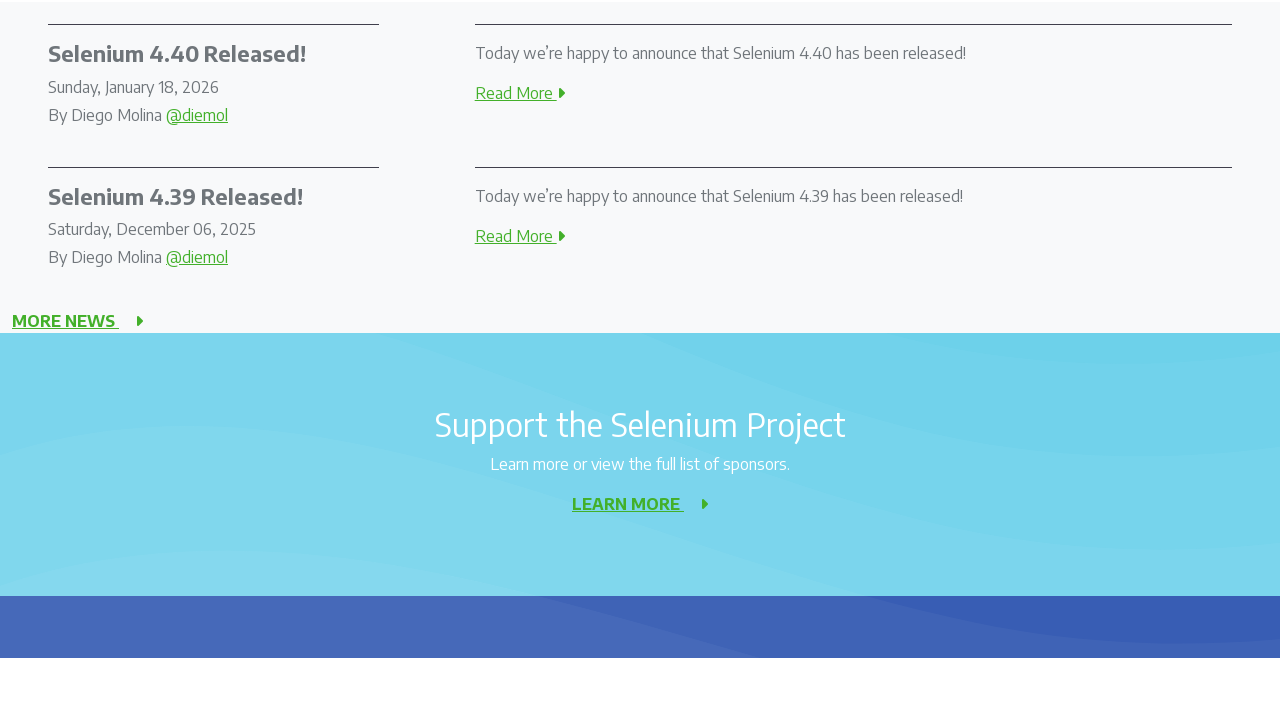

Waited 2 seconds after first page up scroll
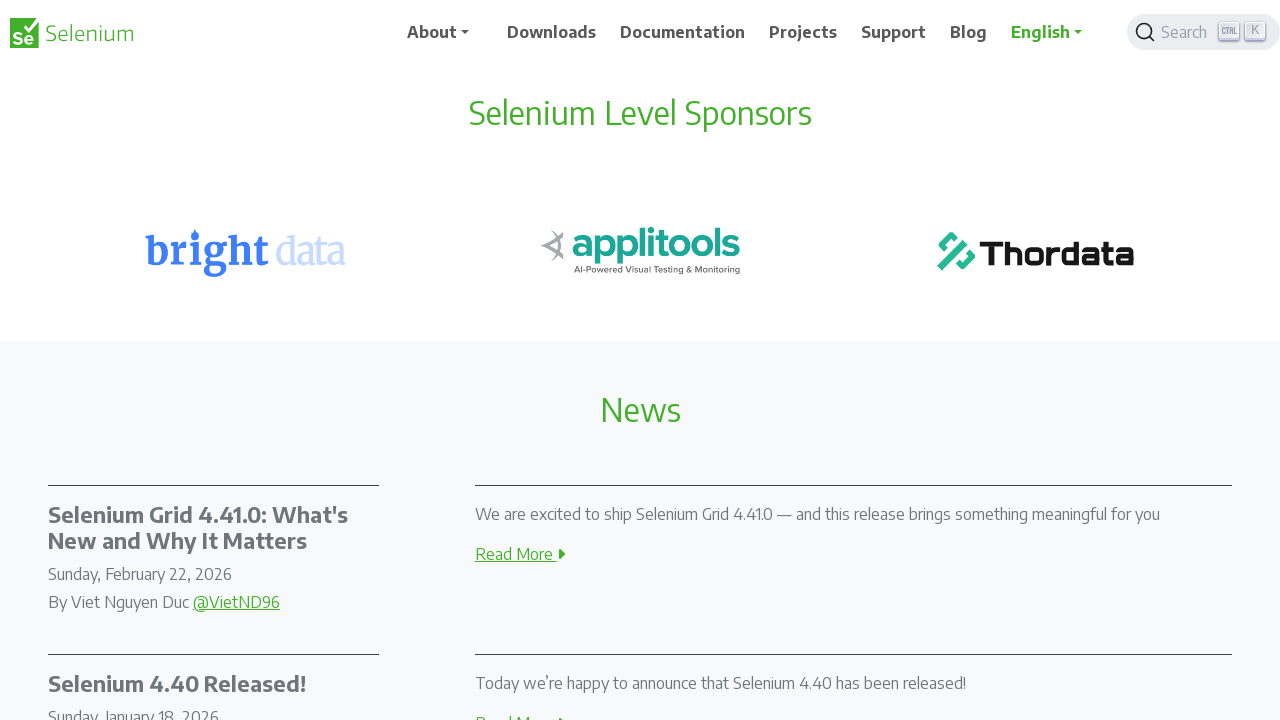

Pressed PAGE_UP key to scroll up (2/3)
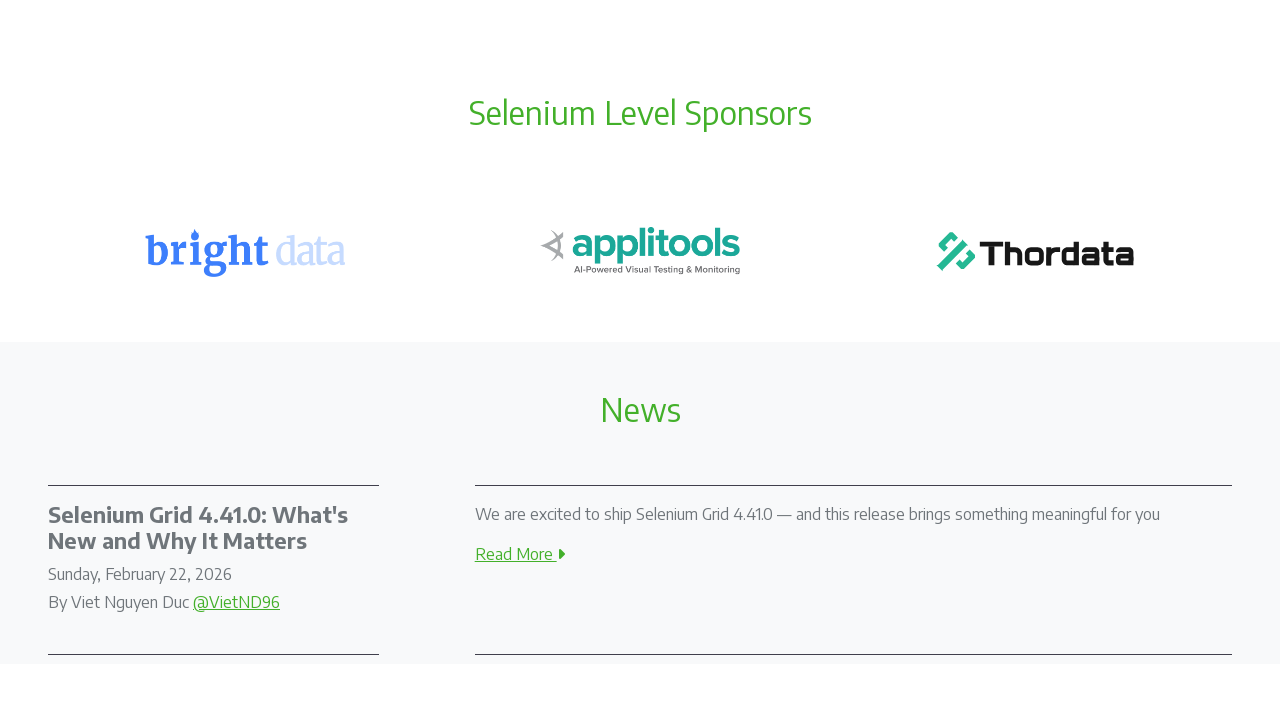

Waited 2 seconds after second page up scroll
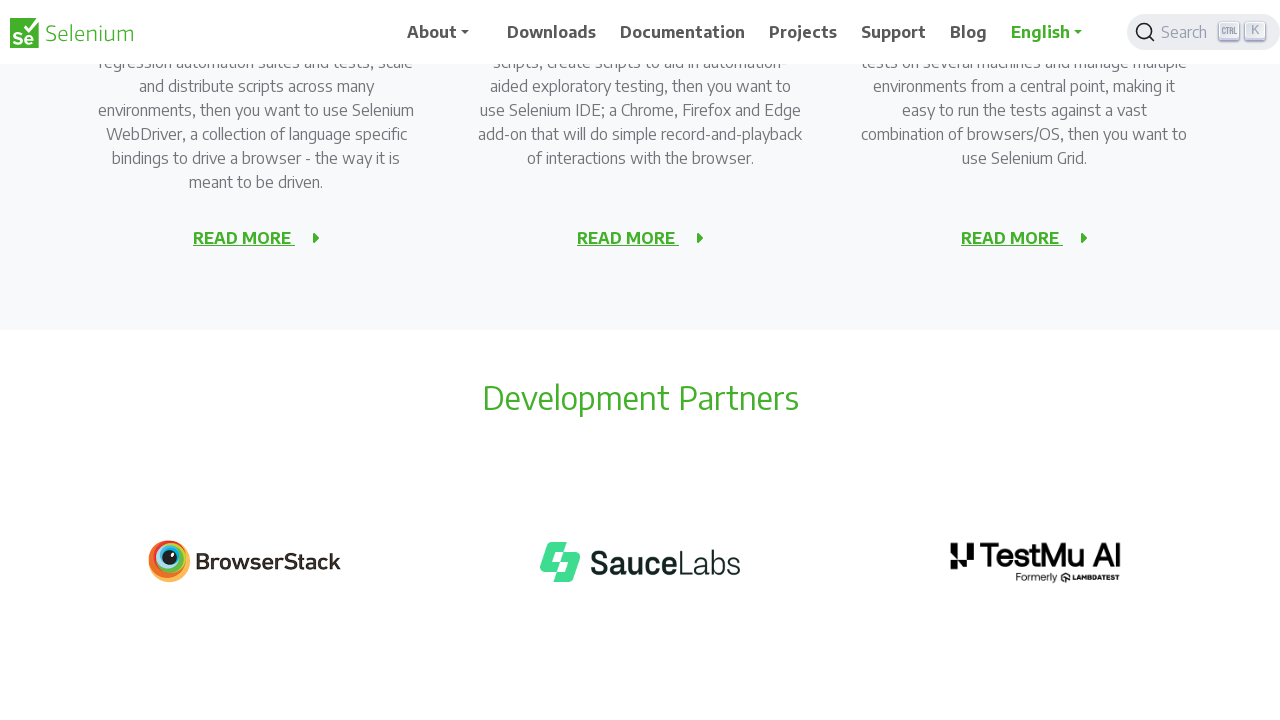

Pressed PAGE_UP key to scroll up (3/3)
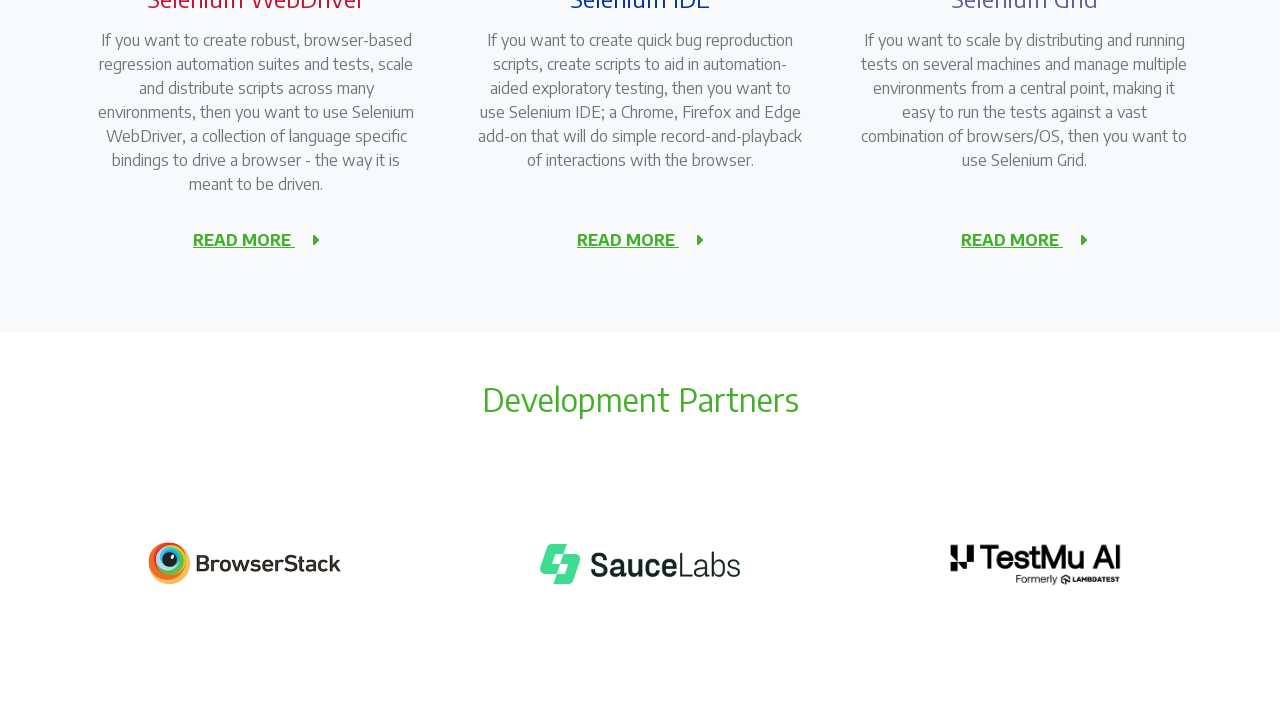

Waited 2 seconds after third page up scroll
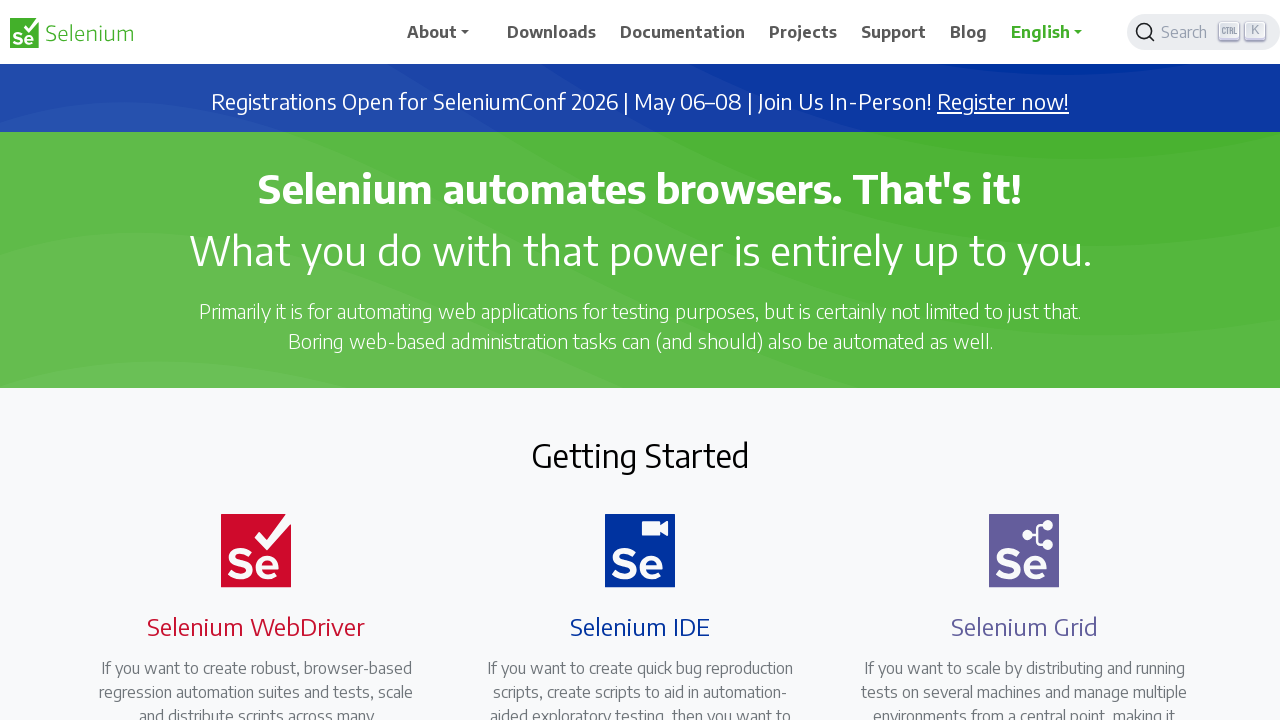

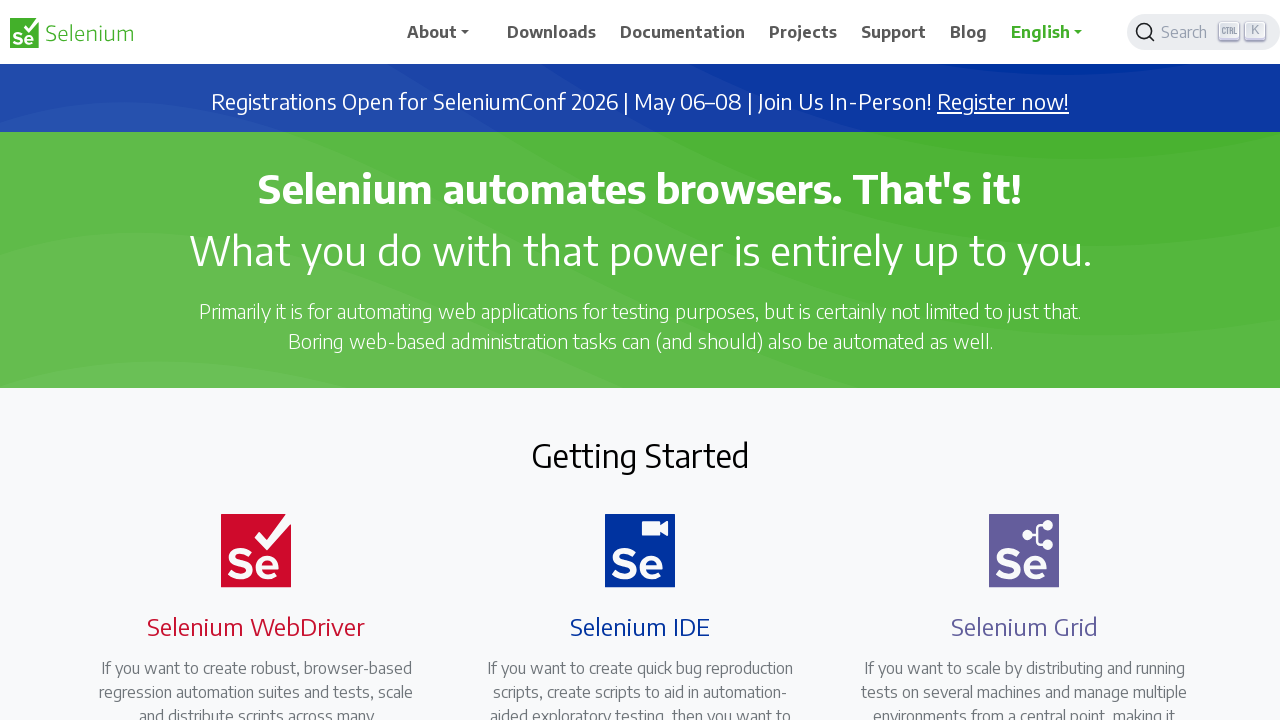